Demonstrates XPath locator strategies by navigating to a practice automation page and verifying the presence of buttons using following-sibling and parent XPath axes.

Starting URL: https://rahulshettyacademy.com/AutomationPractice/

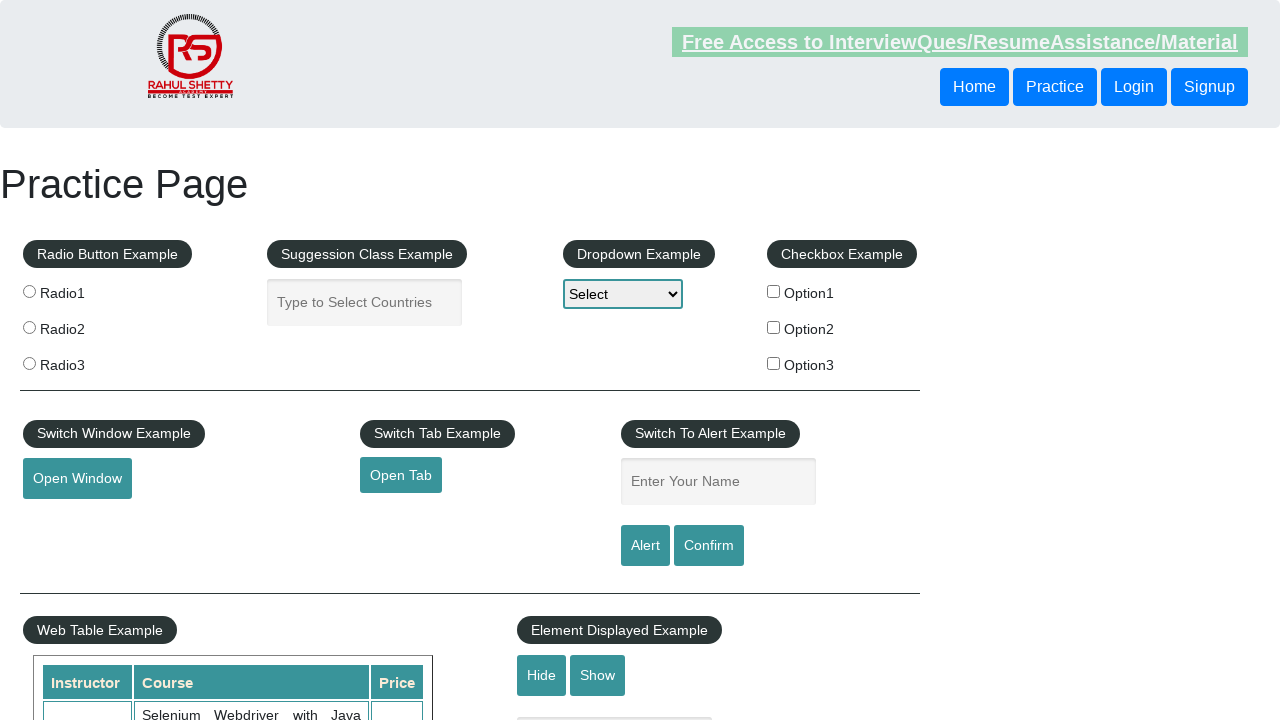

Navigated to automation practice page
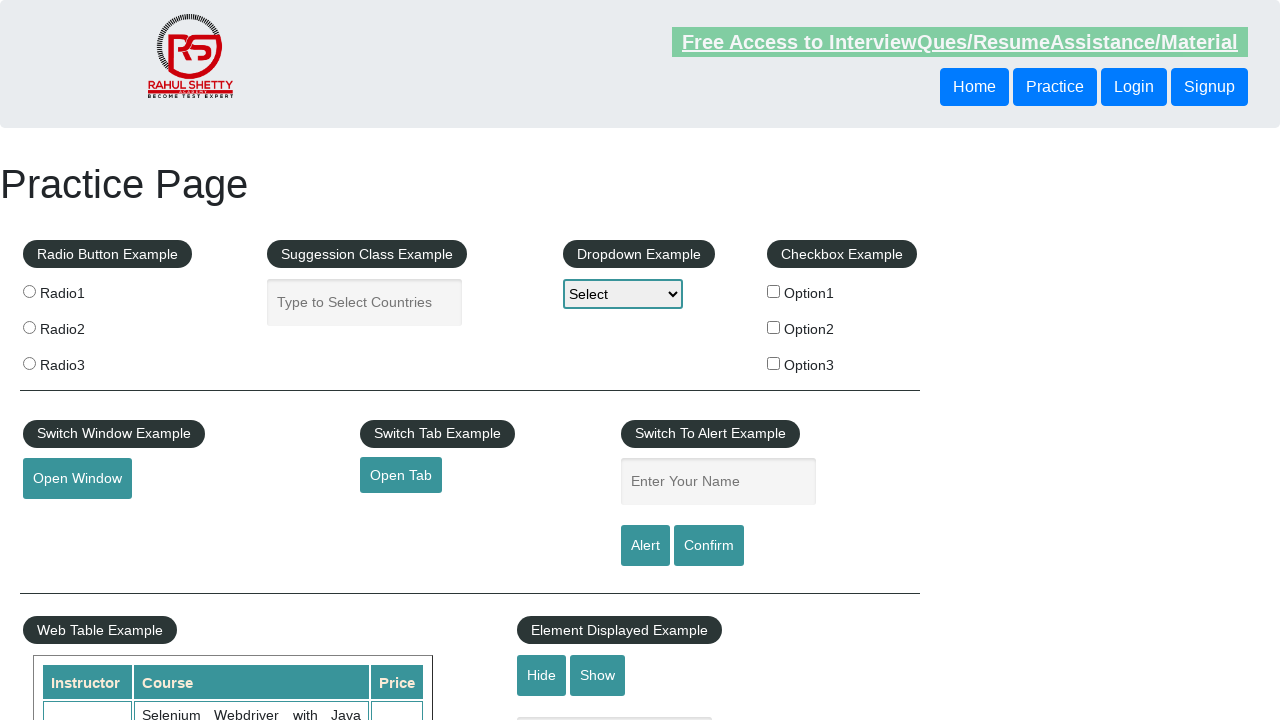

Header button selector loaded
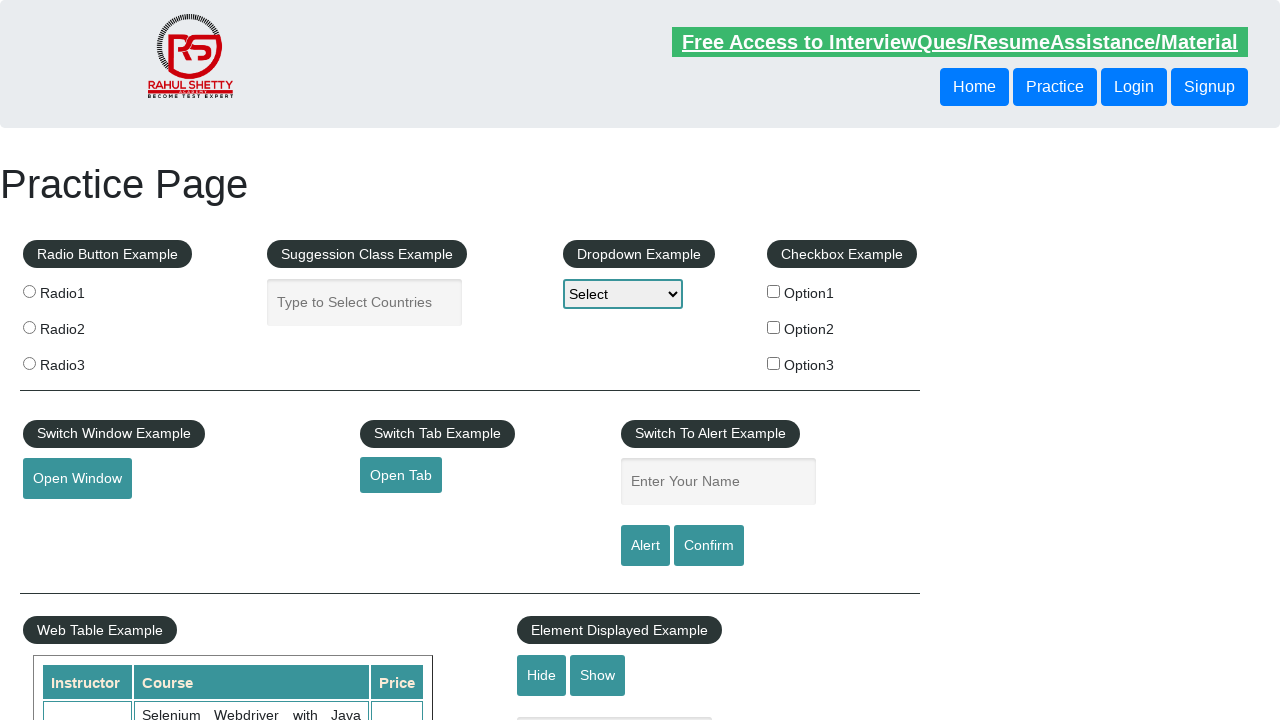

Located button using following-sibling XPath axis
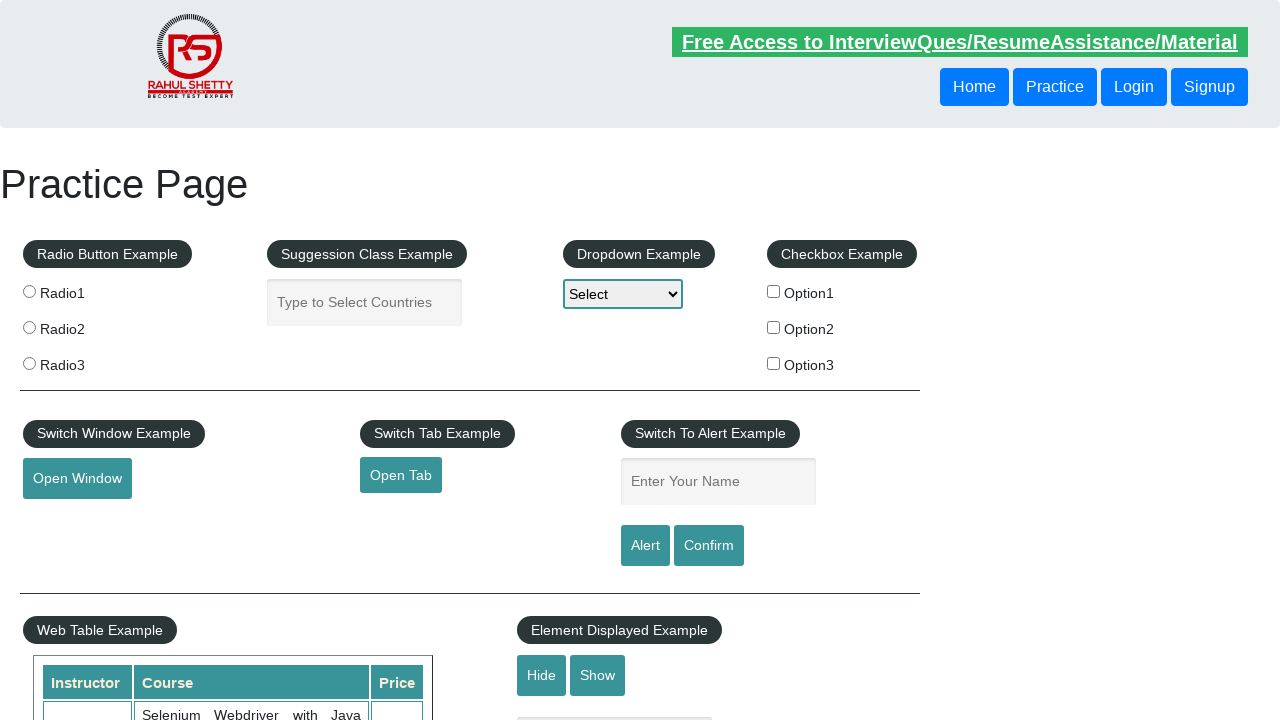

Following-sibling button became visible
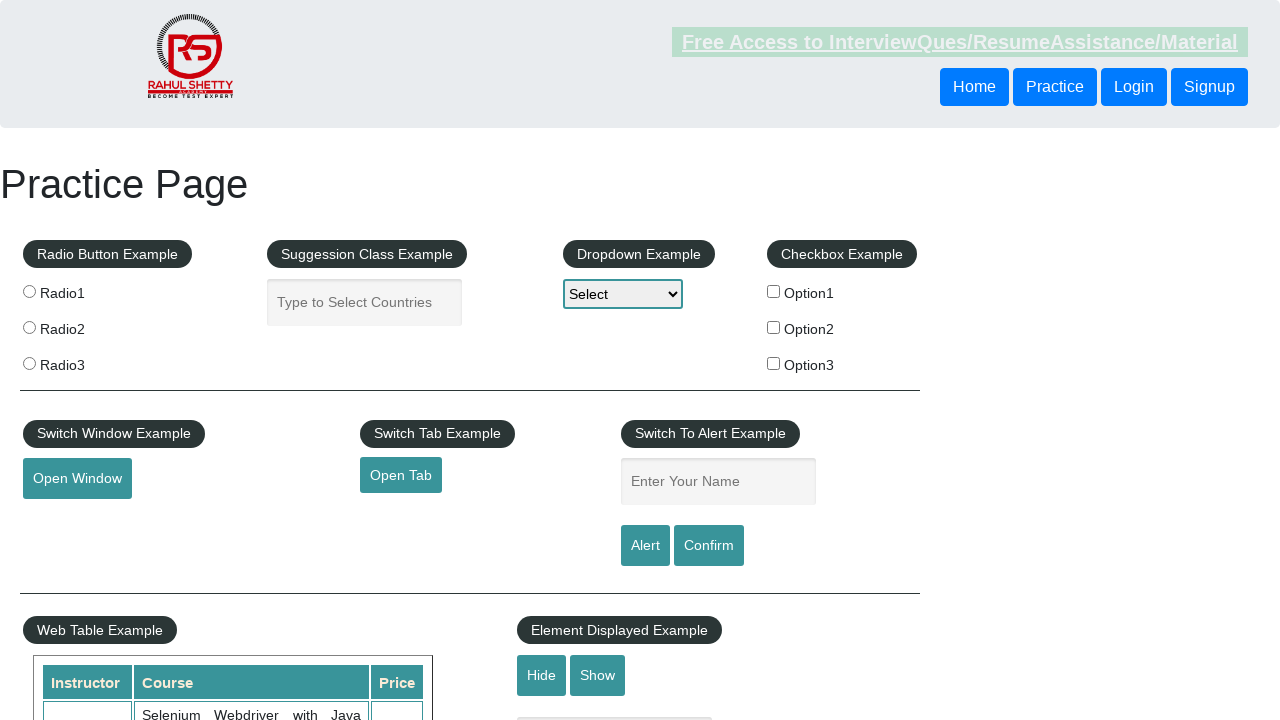

Located button using parent XPath axis
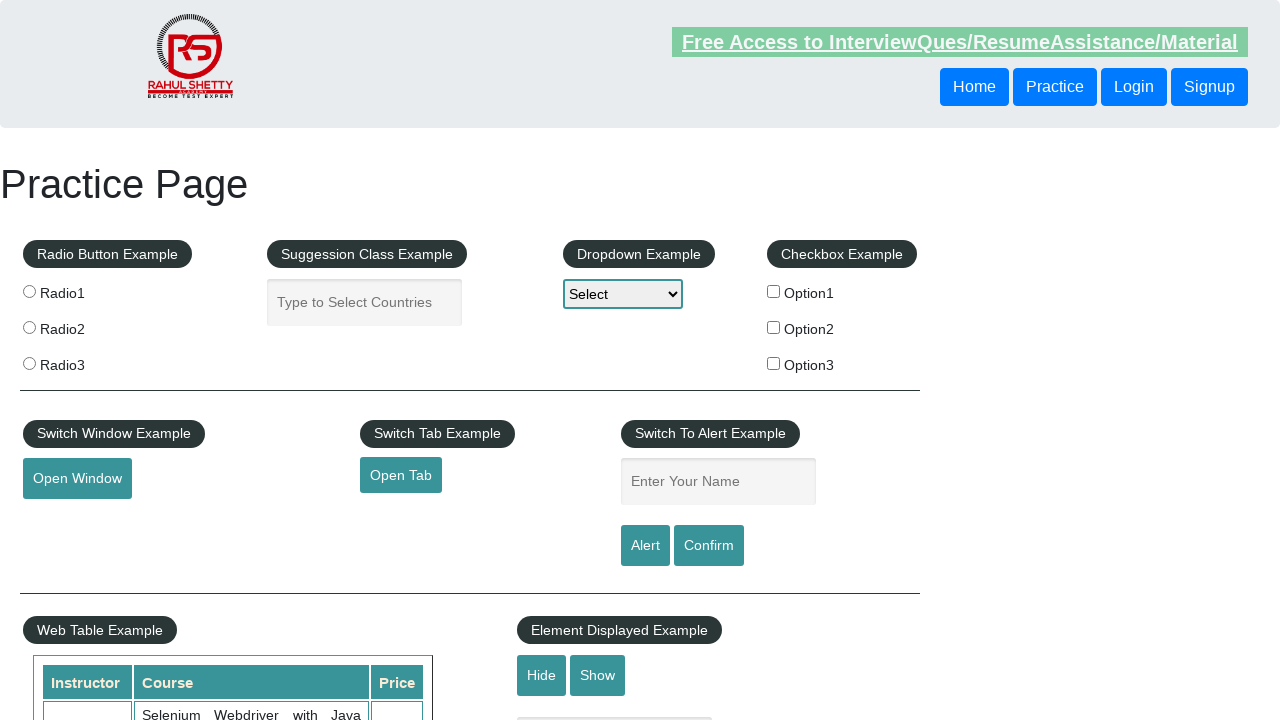

Parent axis button became visible
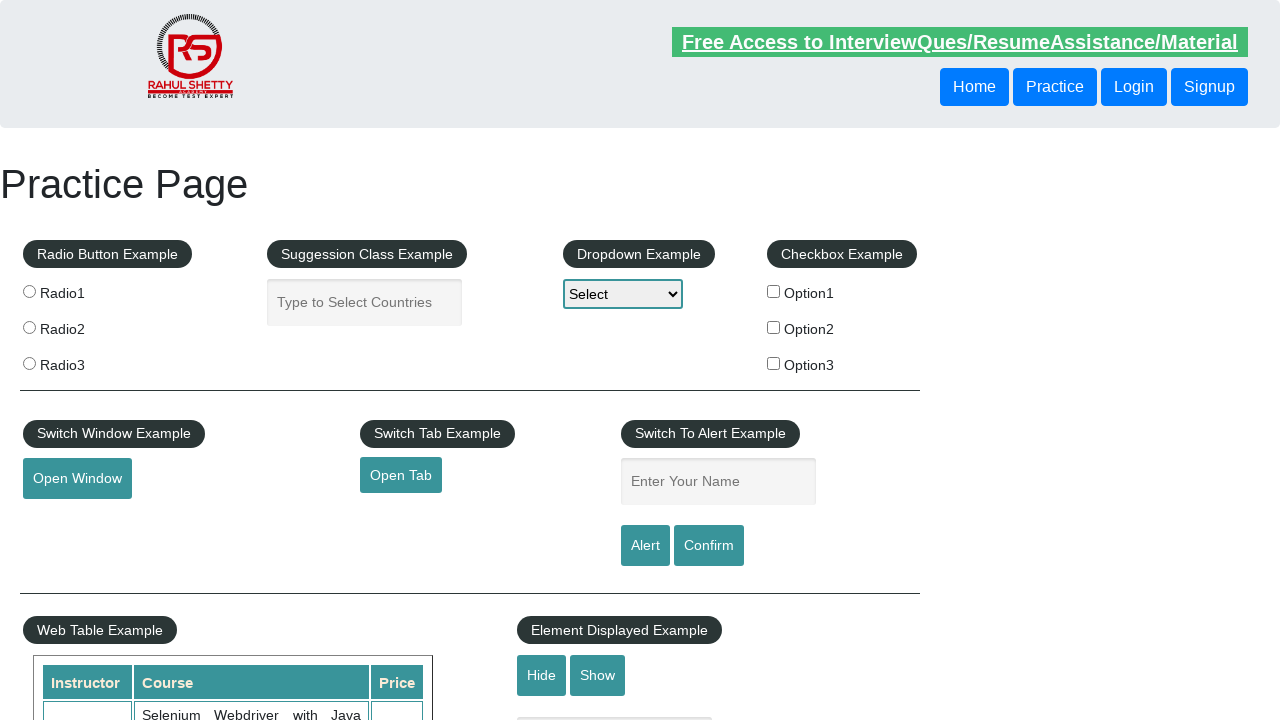

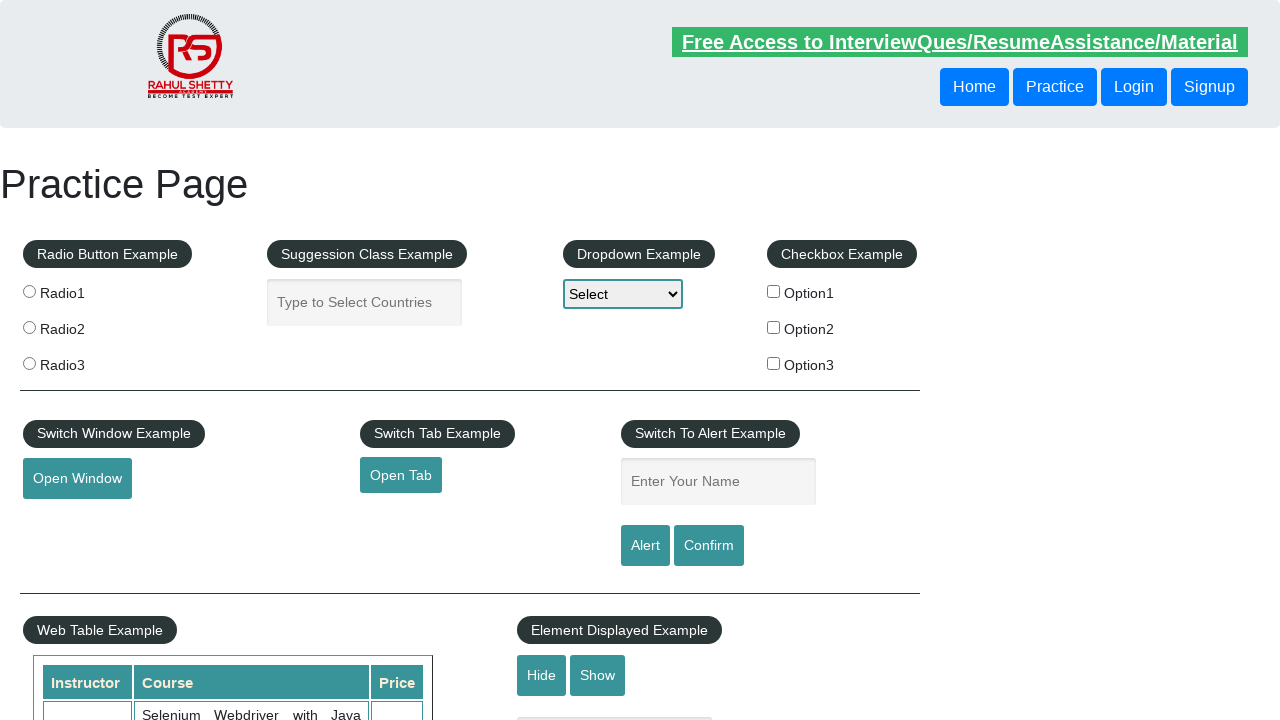